Tests opening a new browser window, switching to it, and navigating to a different URL, then verifies there are 2 window handles open.

Starting URL: https://the-internet.herokuapp.com/windows

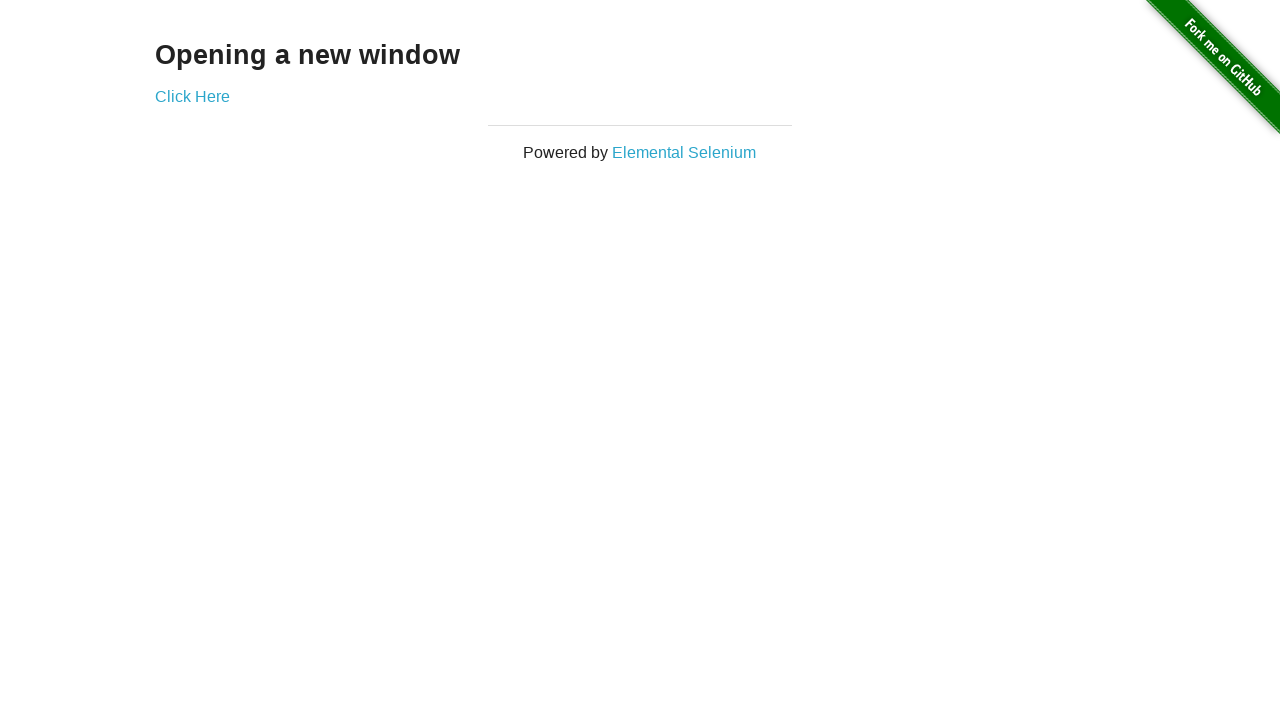

Opened a new browser window
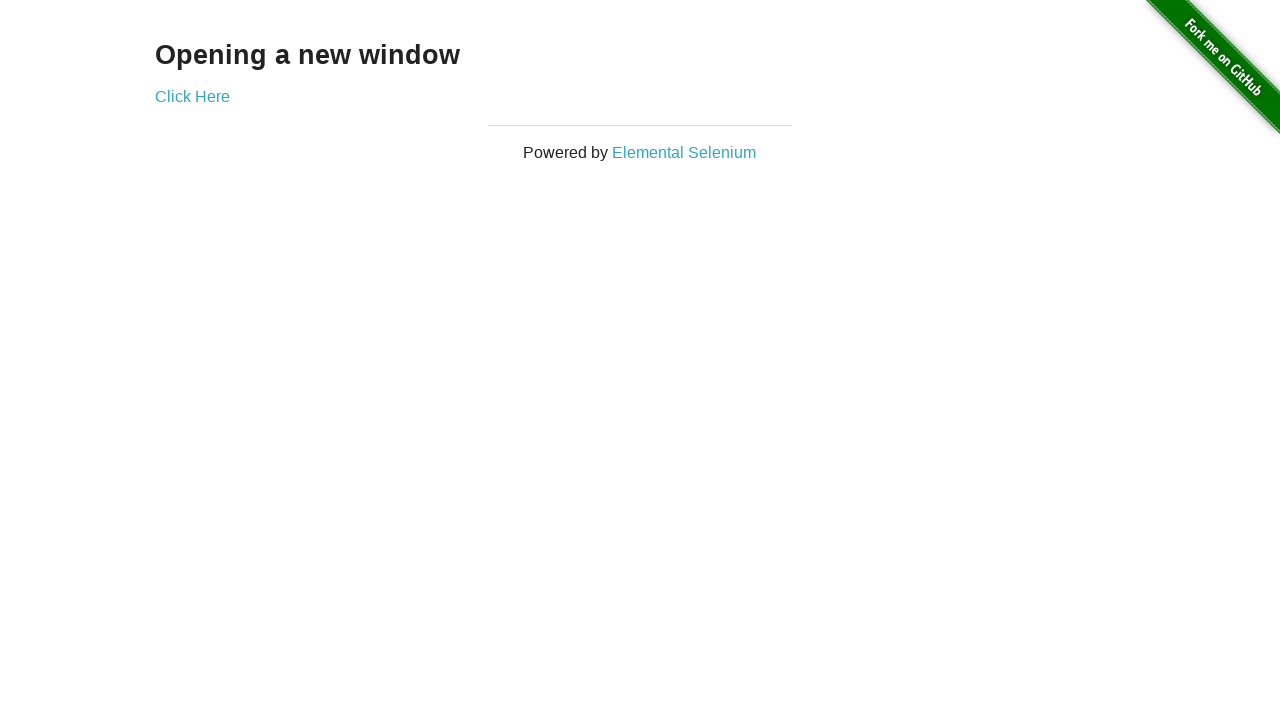

Navigated new window to https://the-internet.herokuapp.com/typos
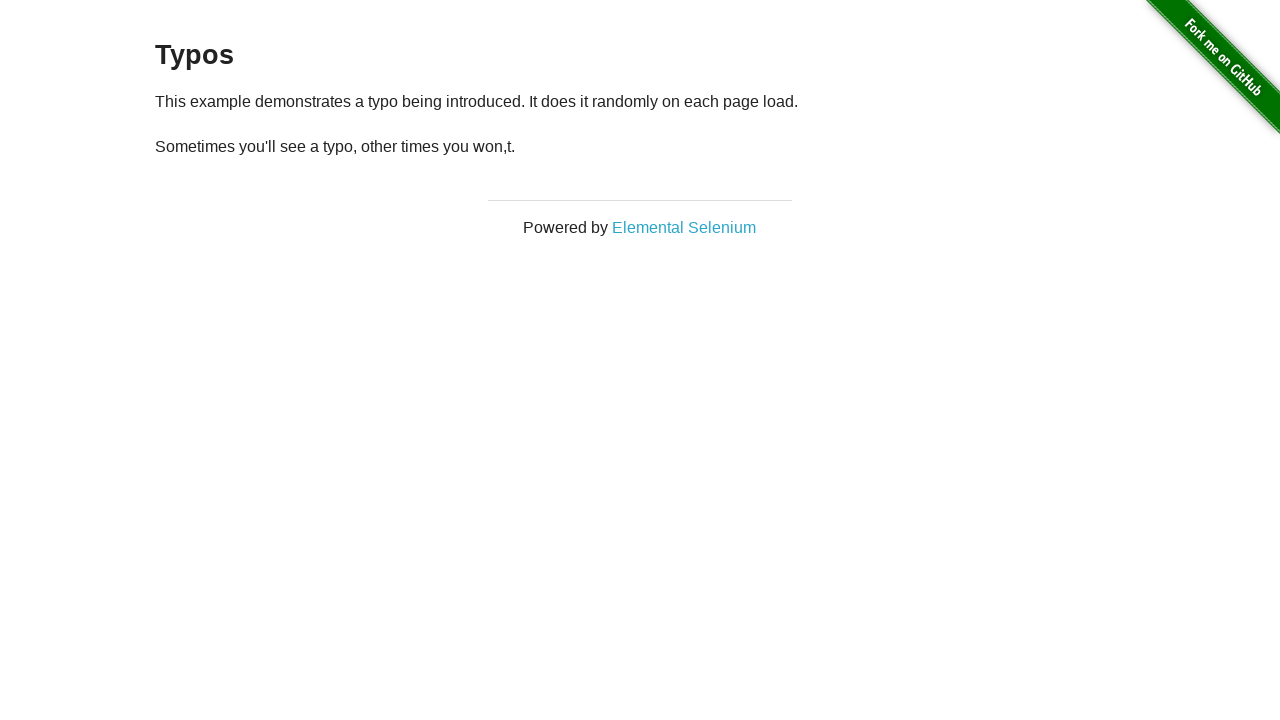

Verified 2 window handles are open
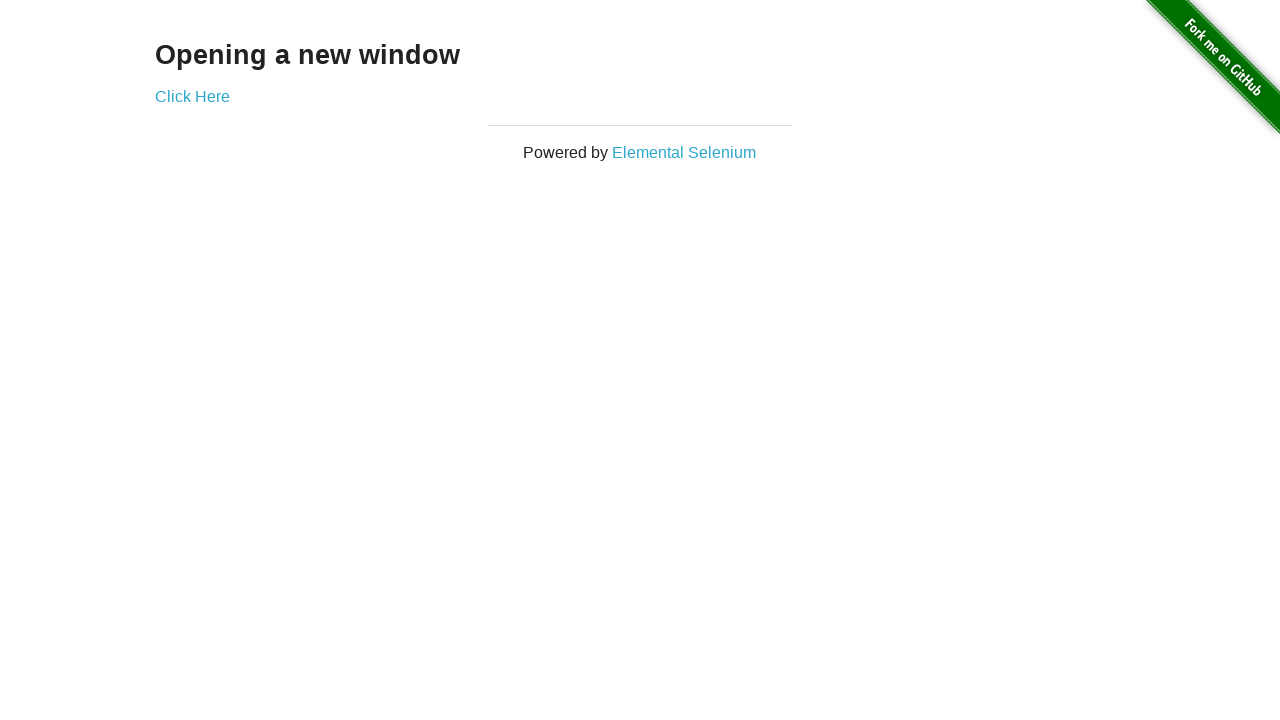

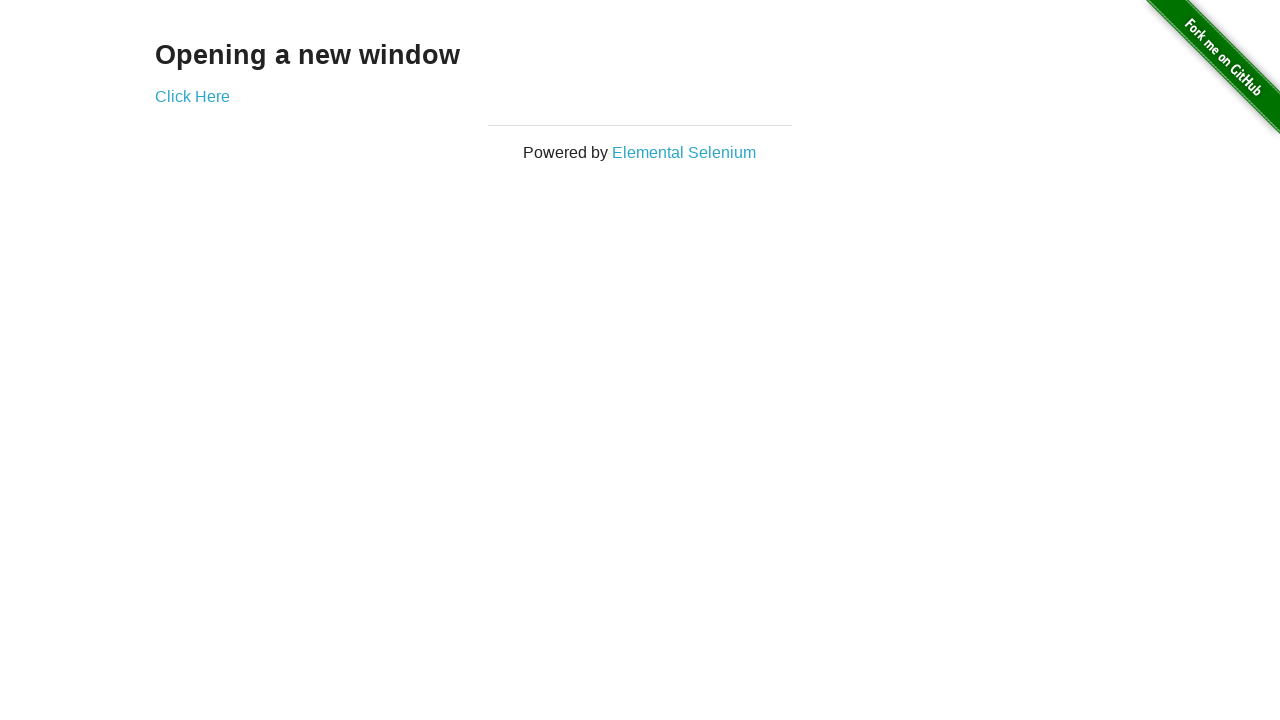